Navigates to an LMS page, scrolls to the courses section, and verifies the presence and text of a specific course title

Starting URL: https://alchemy.hguy.co/lms

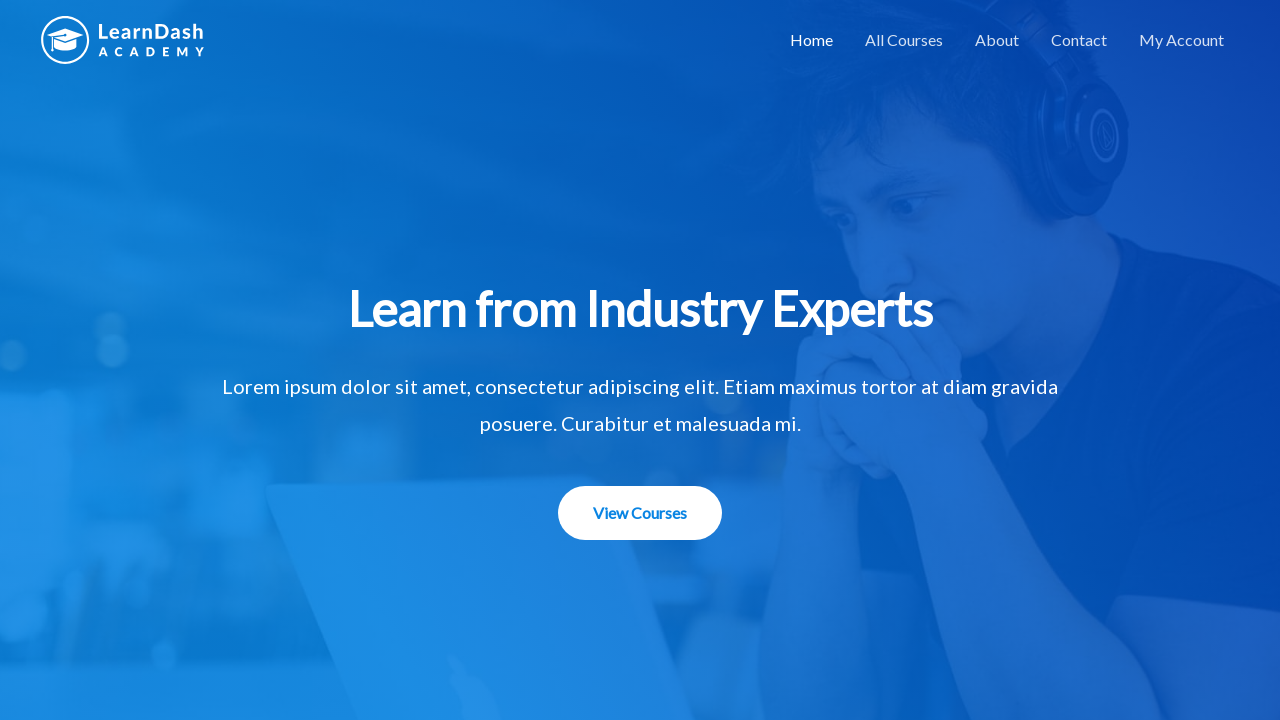

Waited for main heading to be visible
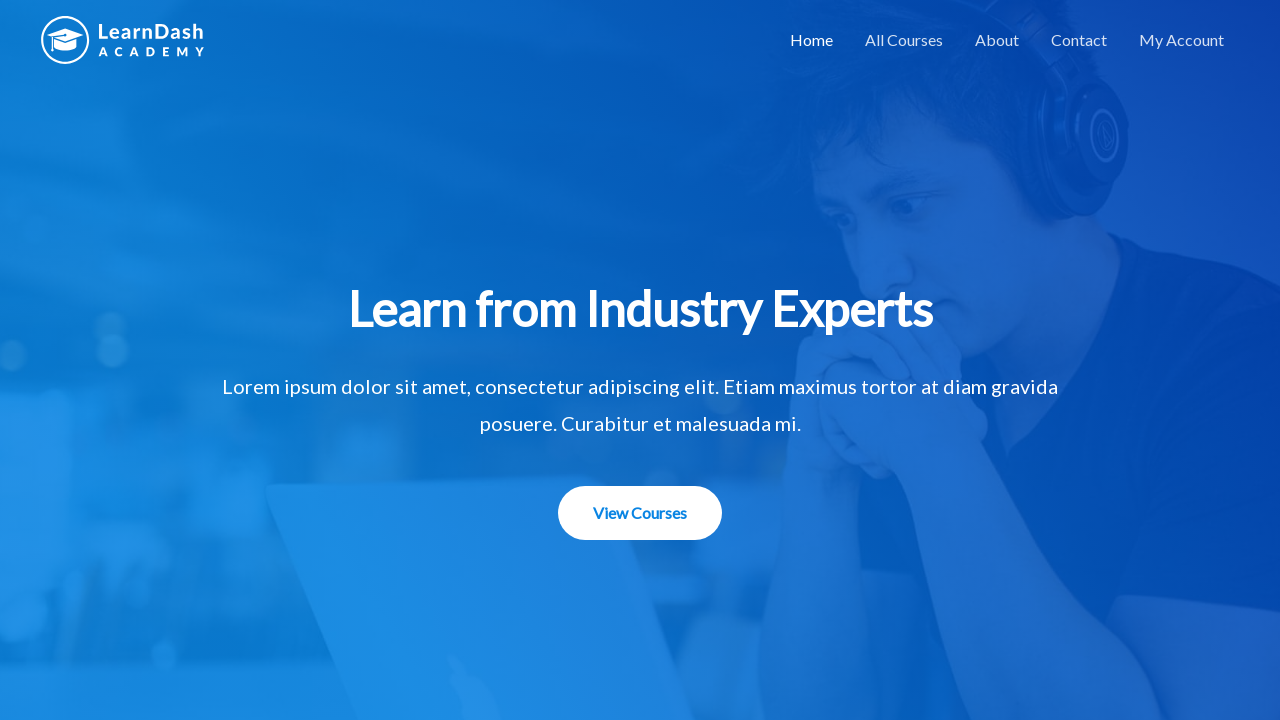

Located courses section element
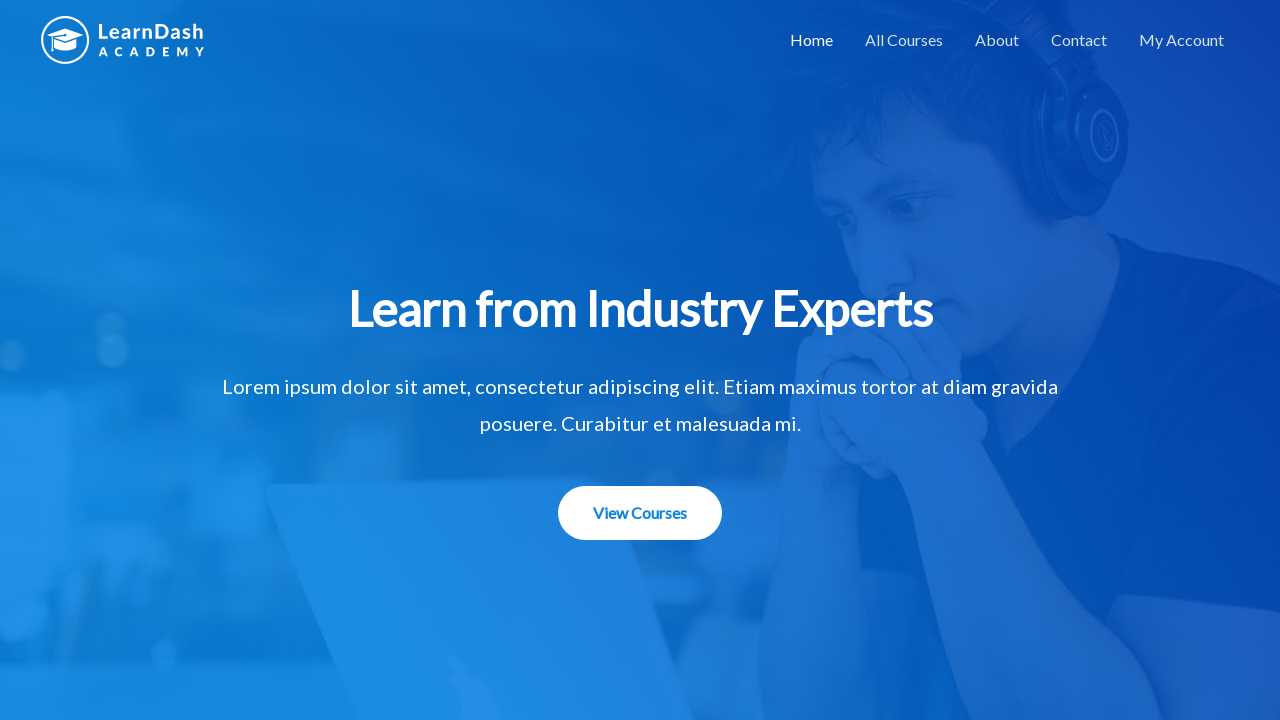

Scrolled to courses section
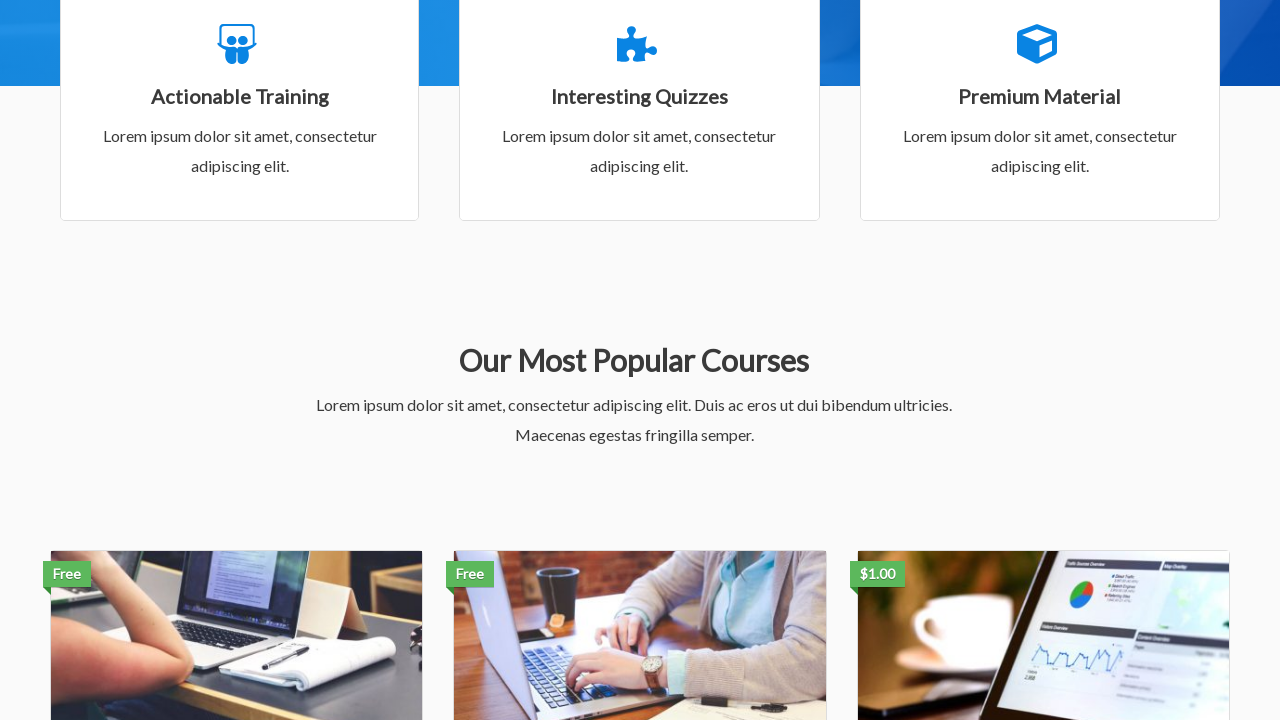

Waited for course caption to be visible
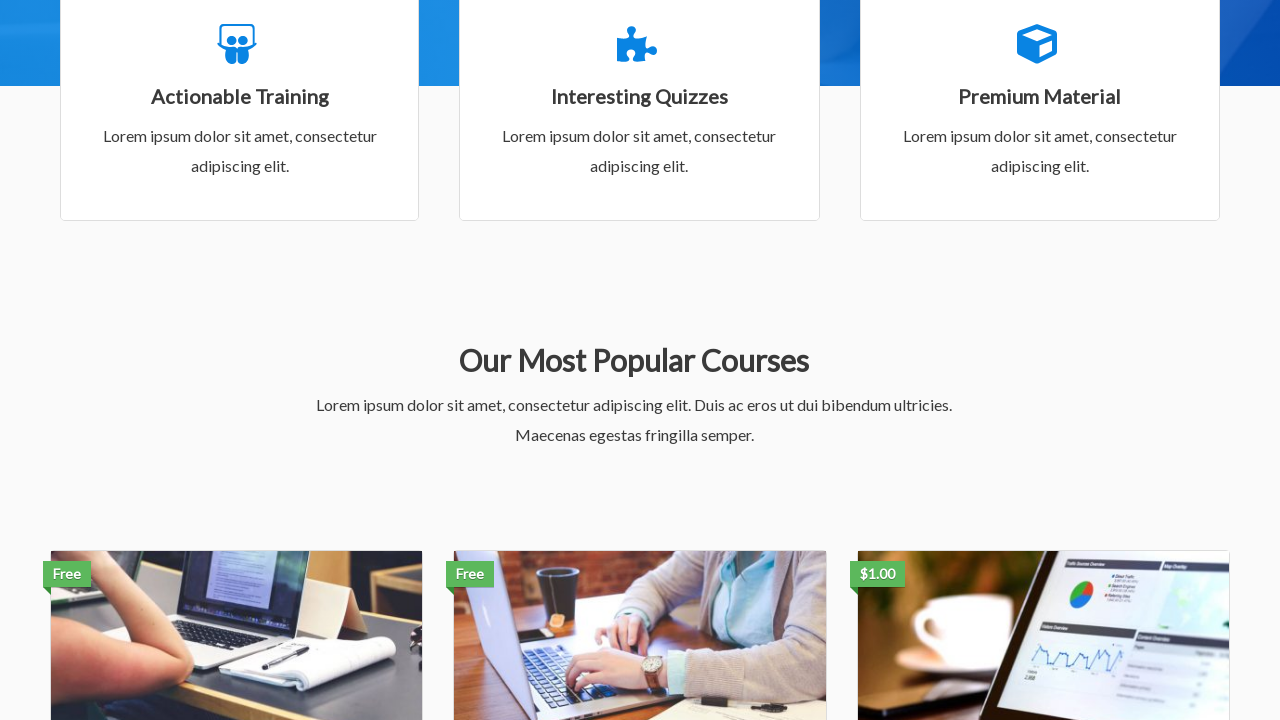

Retrieved course title: 'Email Marketing Strategies'
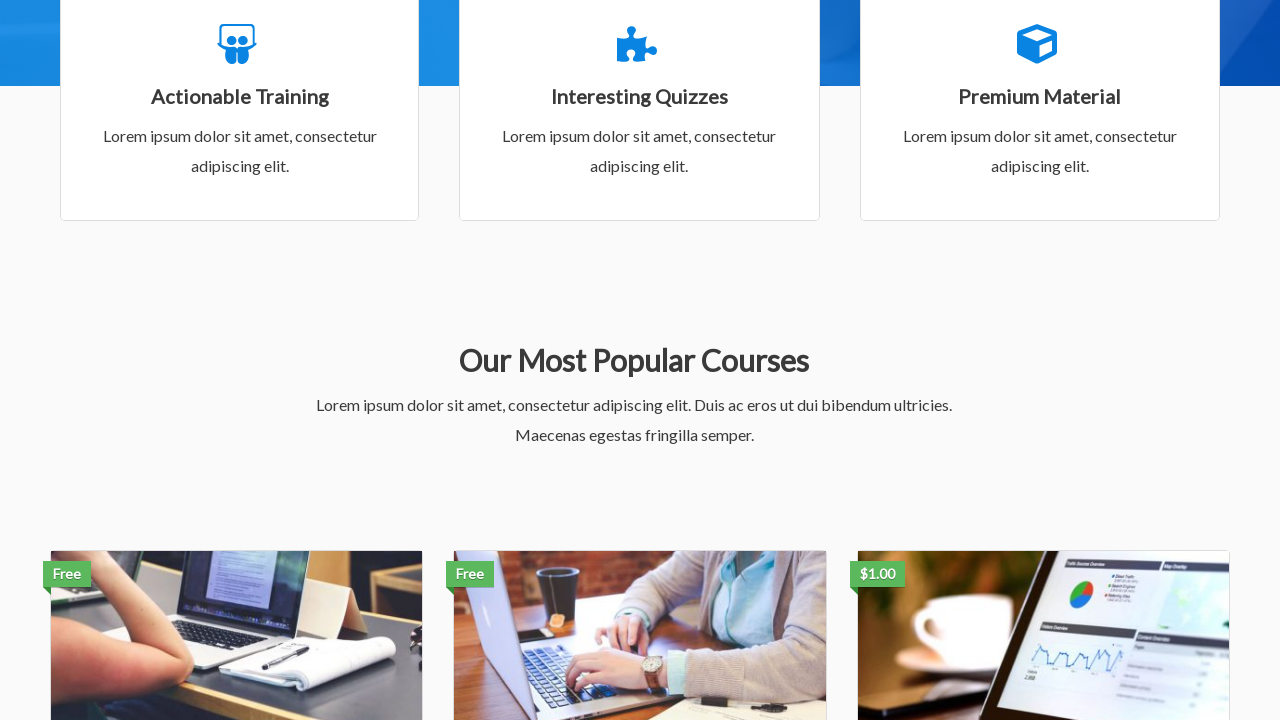

Verified course title matches 'Email Marketing Strategies'
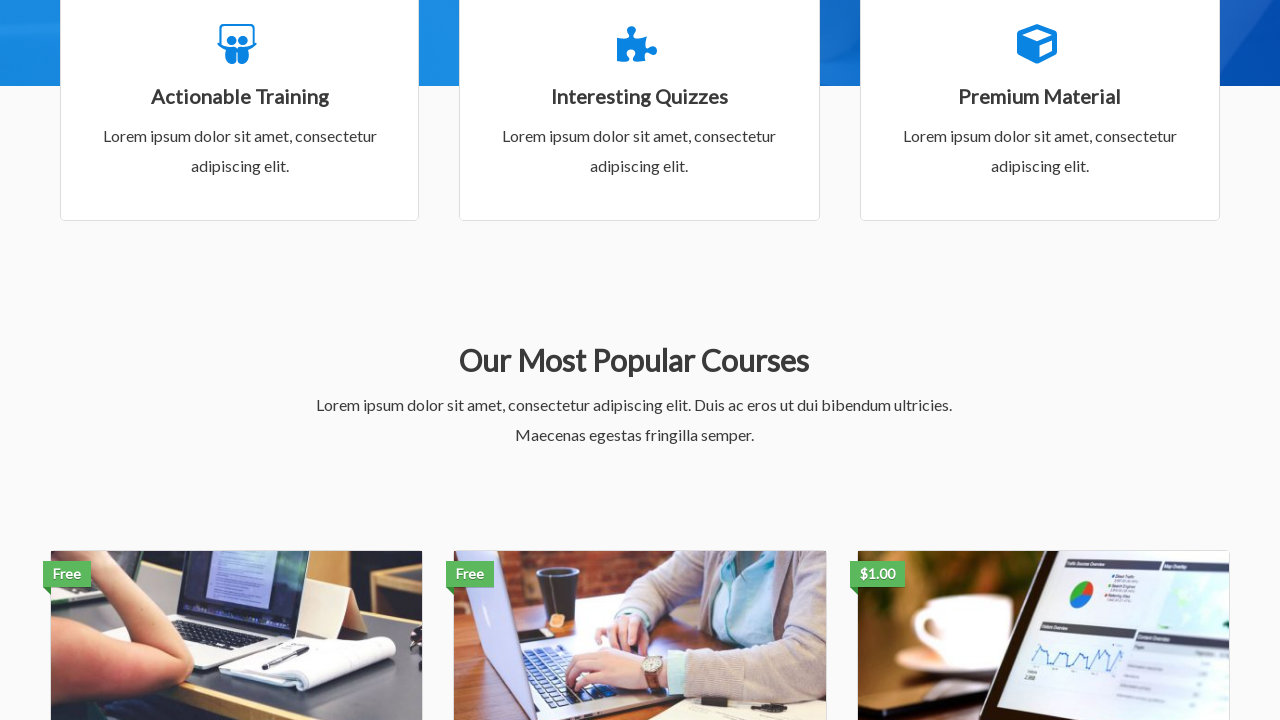

Printed course title: Email Marketing Strategies
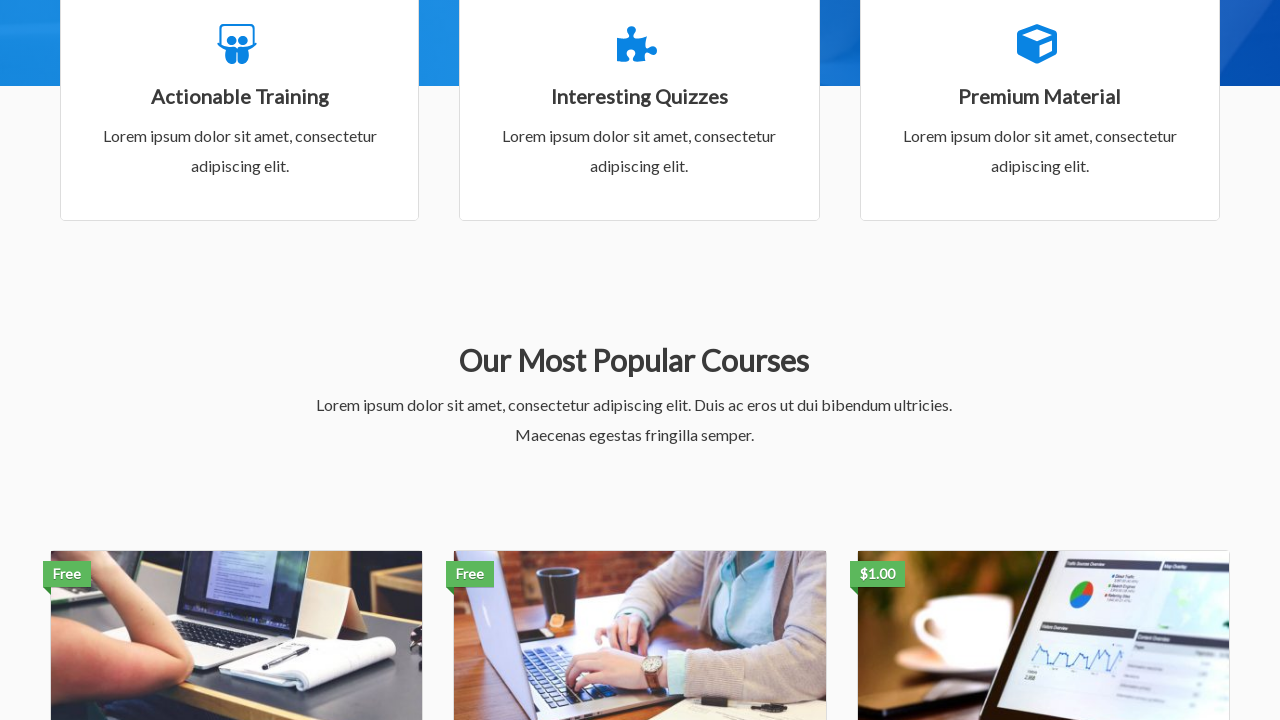

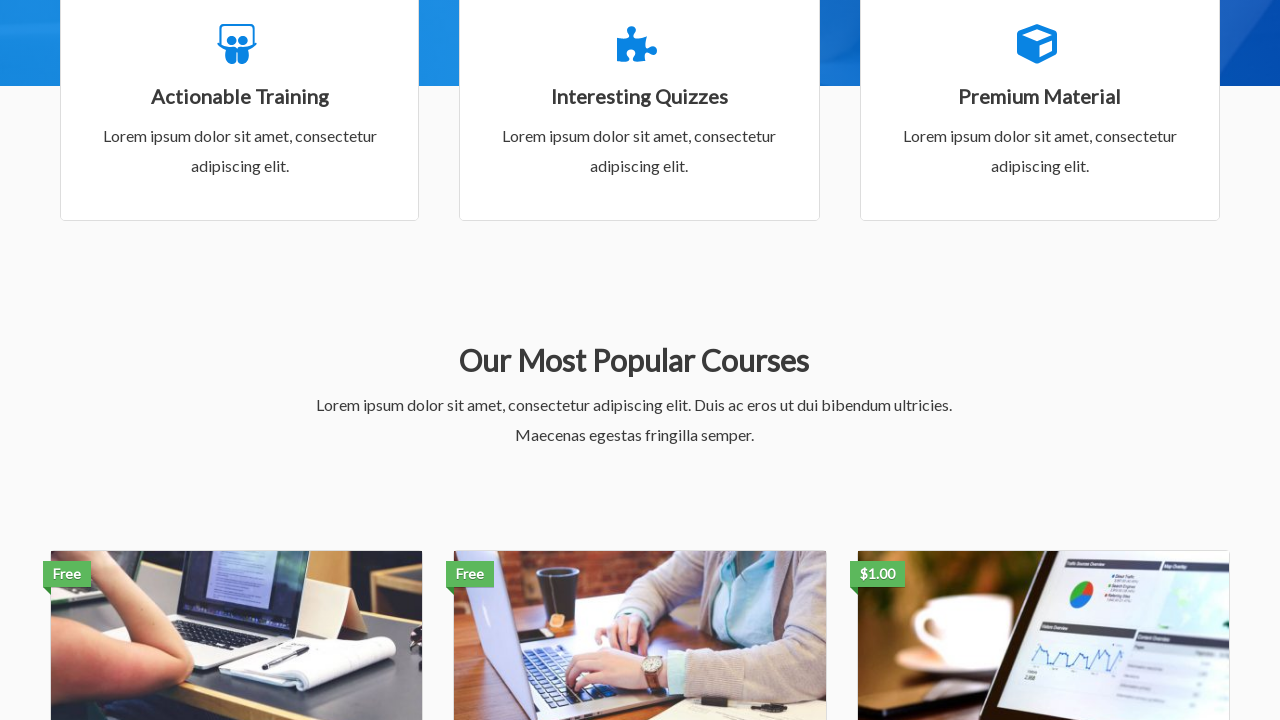